Tests AJAX data loading functionality by clicking a button and waiting for dynamic content to appear

Starting URL: http://uitestingplayground.com/ajax

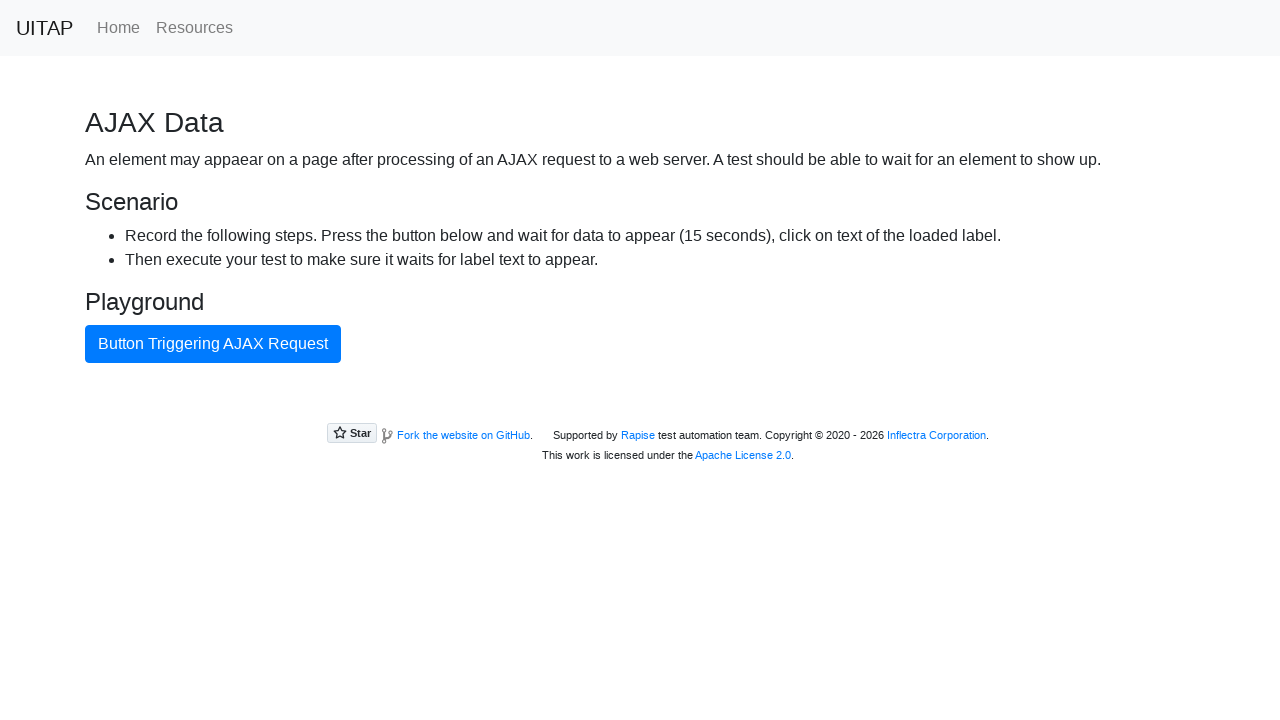

Clicked AJAX button to trigger data loading at (213, 344) on button#ajaxButton
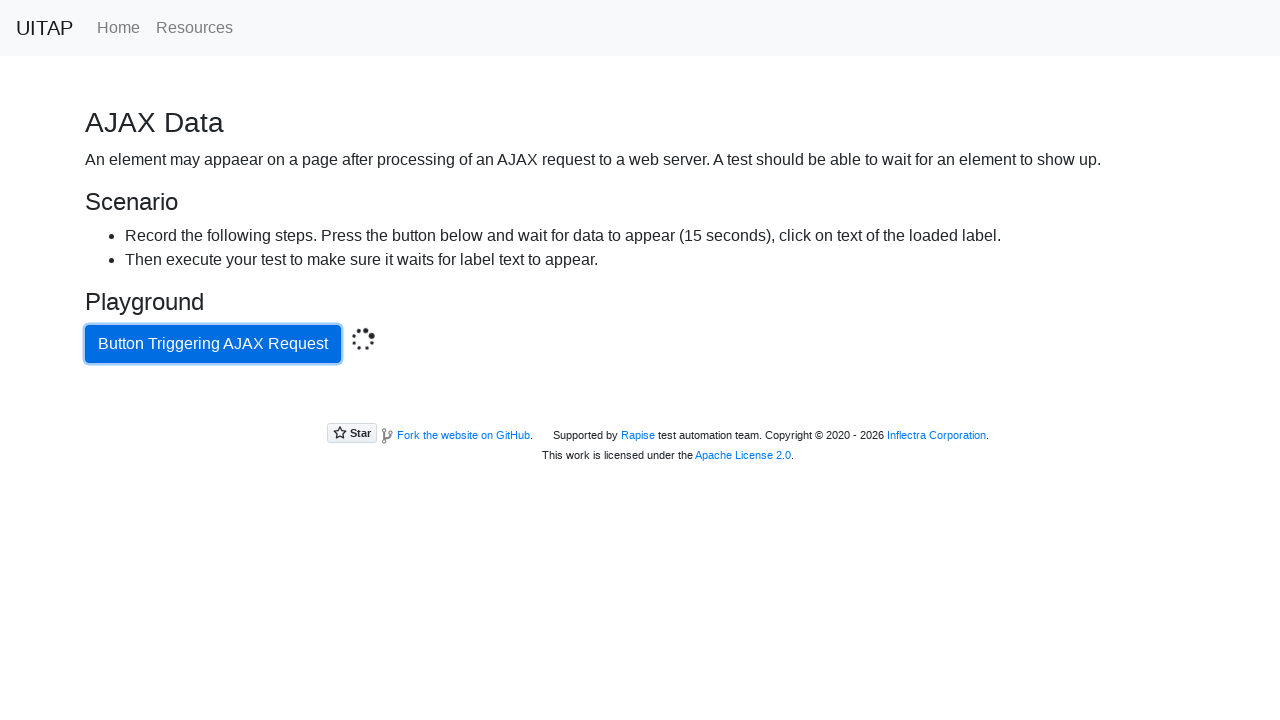

Waited for AJAX content to become visible
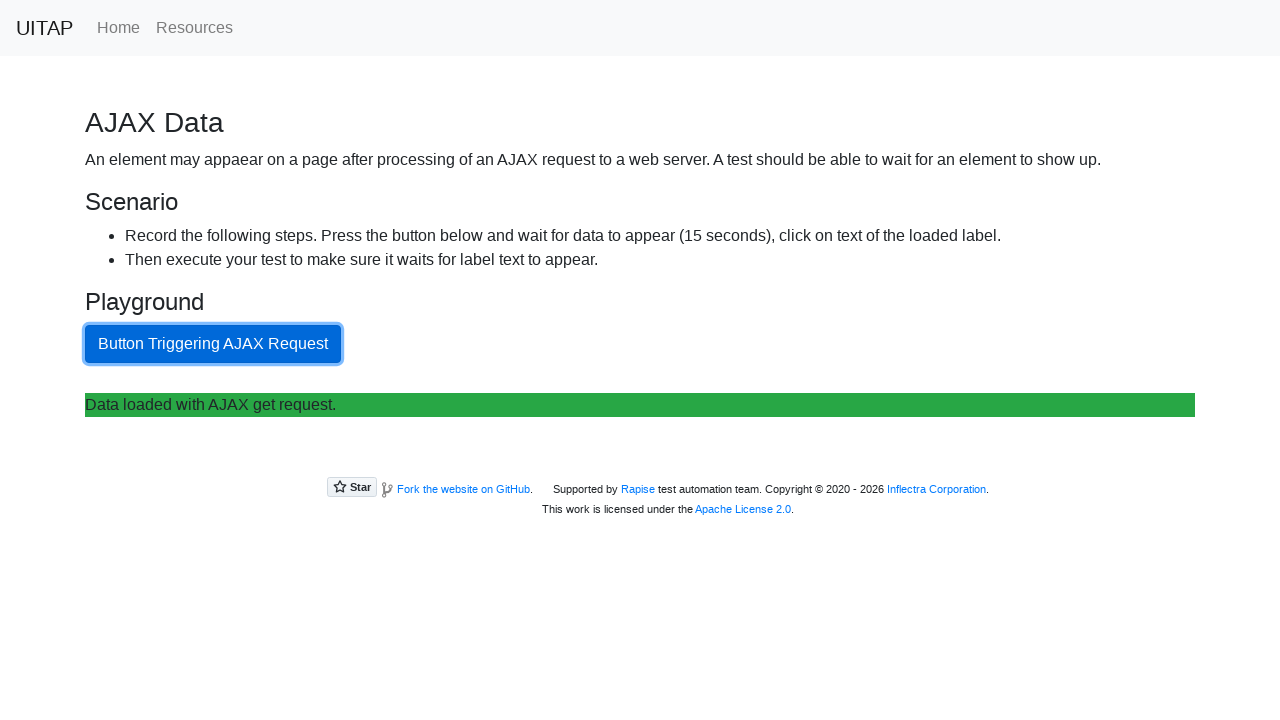

Retrieved AJAX content text
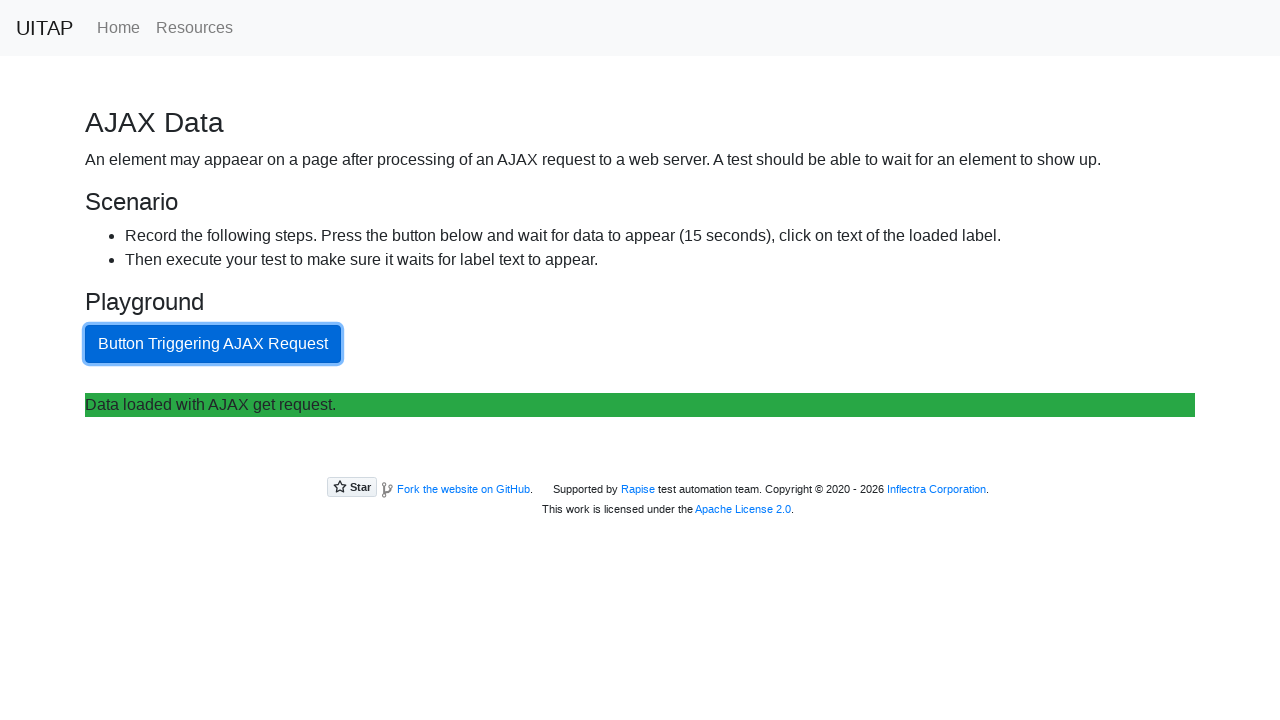

Verified AJAX content is loaded and displayed
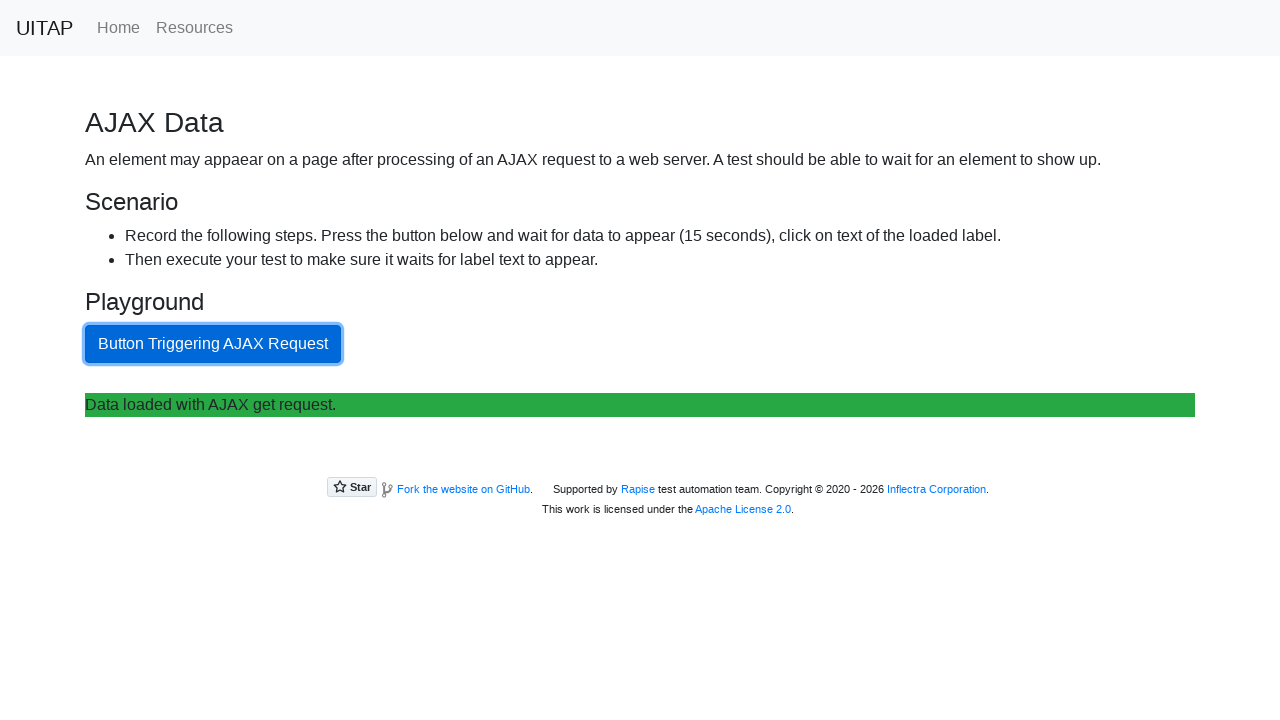

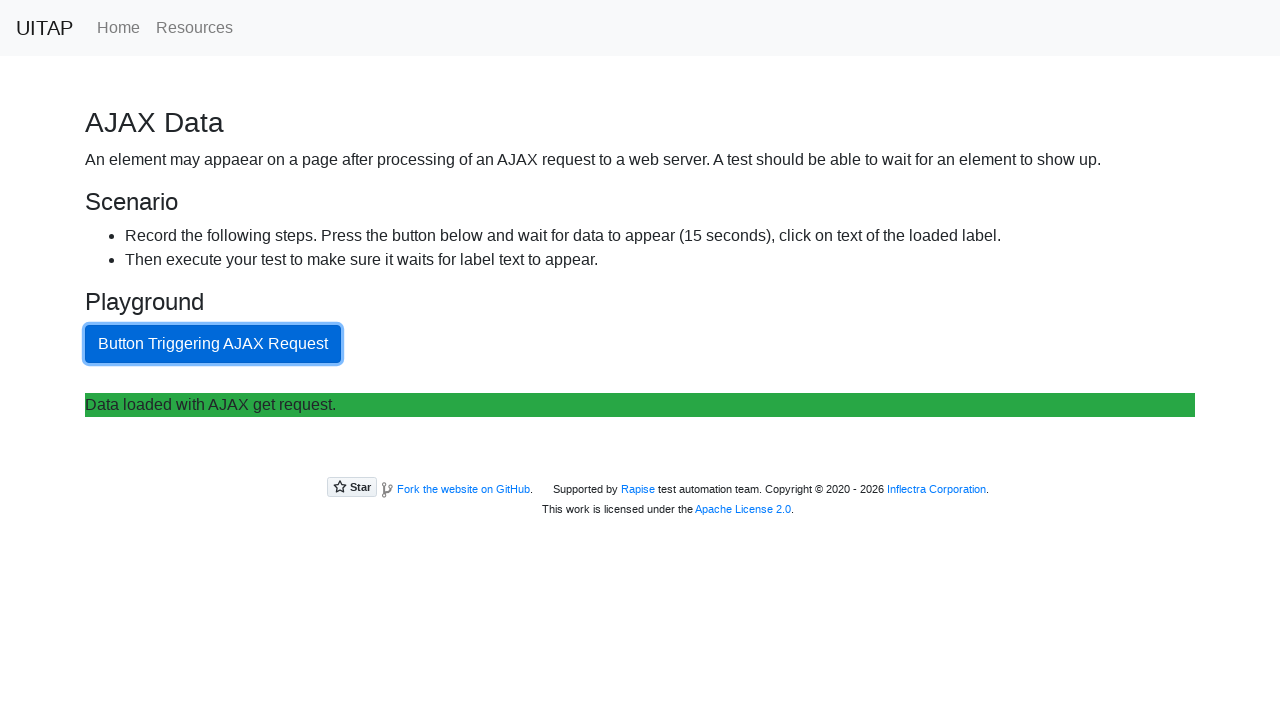